Tests a more resilient approach to working with multiple browser windows by storing window handles, clicking a link to open a new window, and switching between windows to verify page titles.

Starting URL: https://the-internet.herokuapp.com/windows

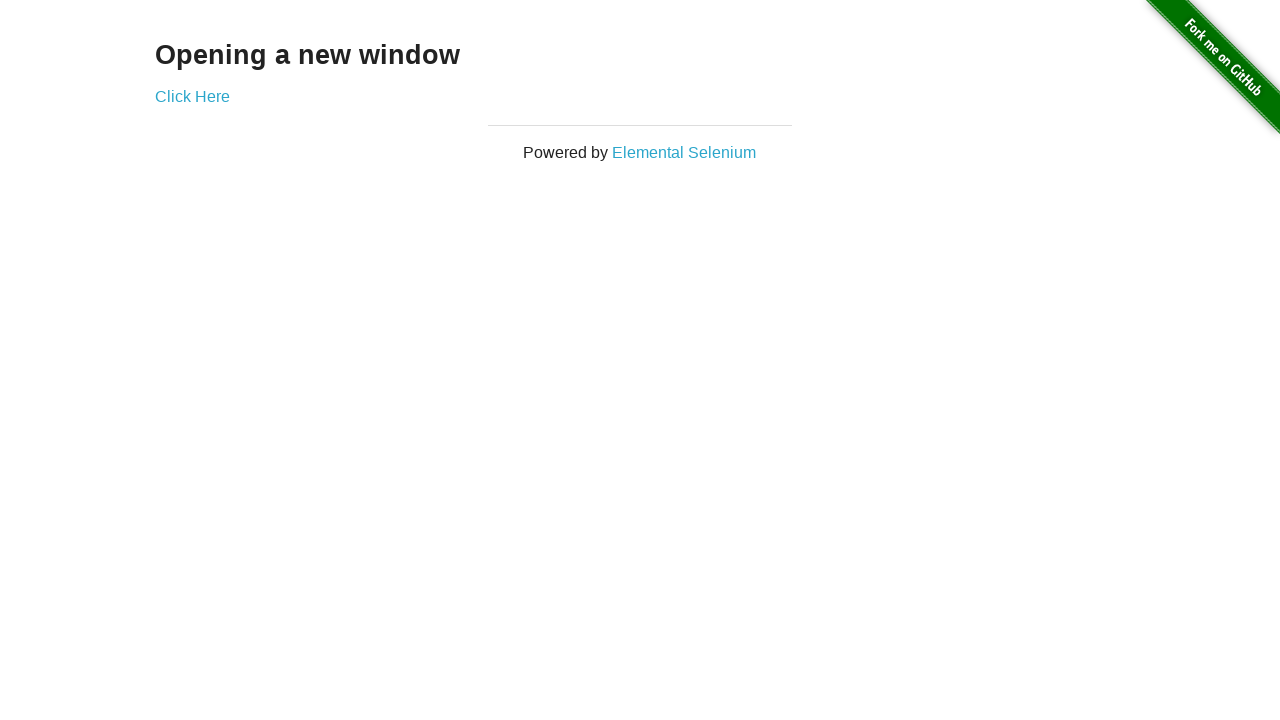

Clicked link to open new window at (192, 96) on .example a
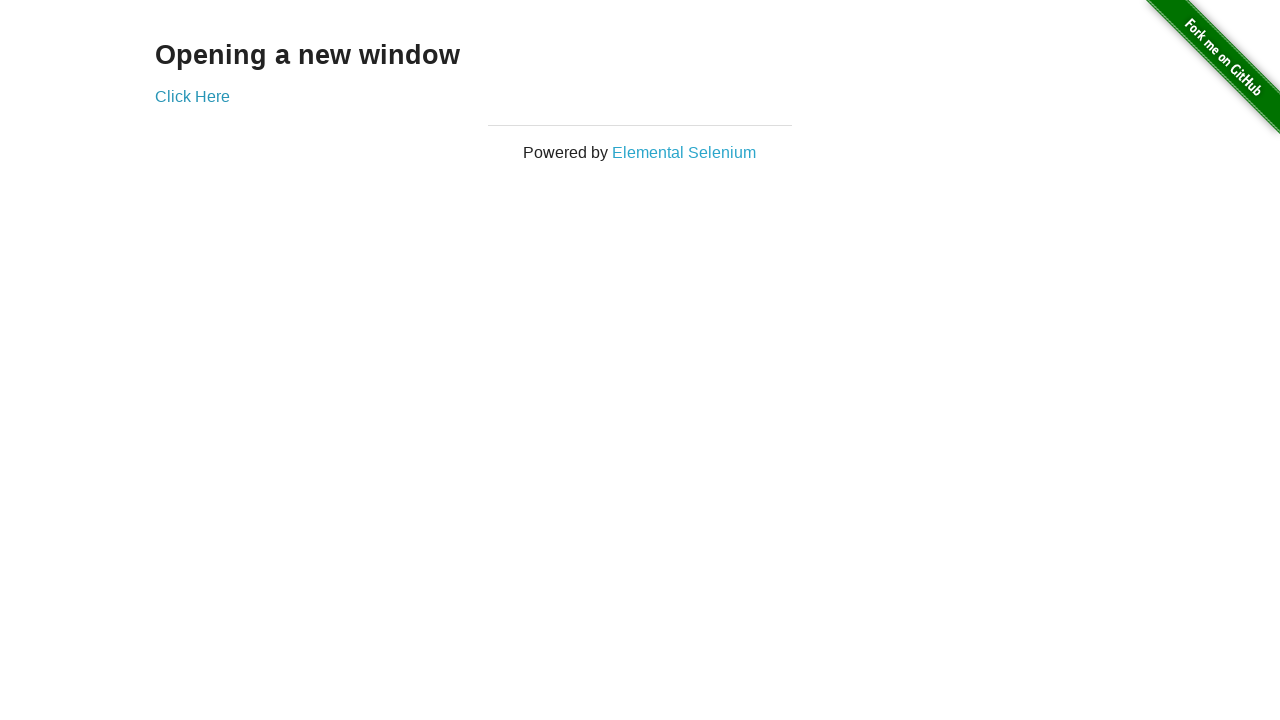

Captured new window handle
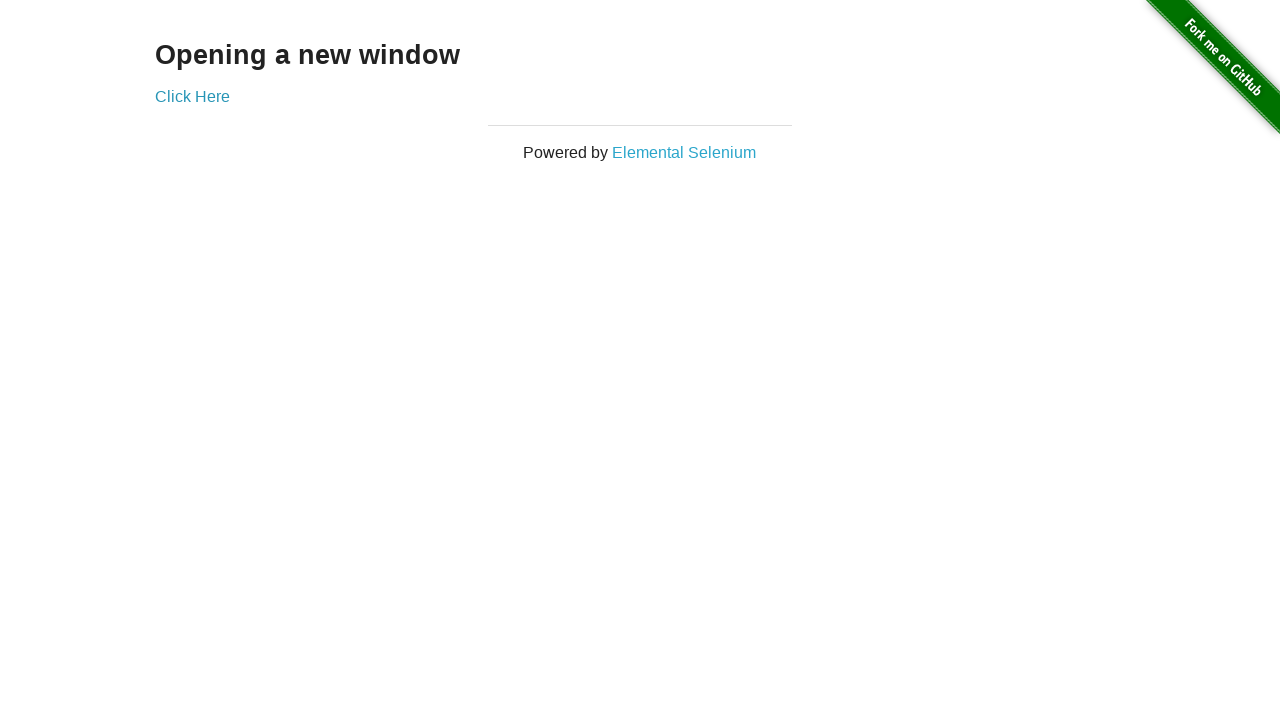

New window finished loading
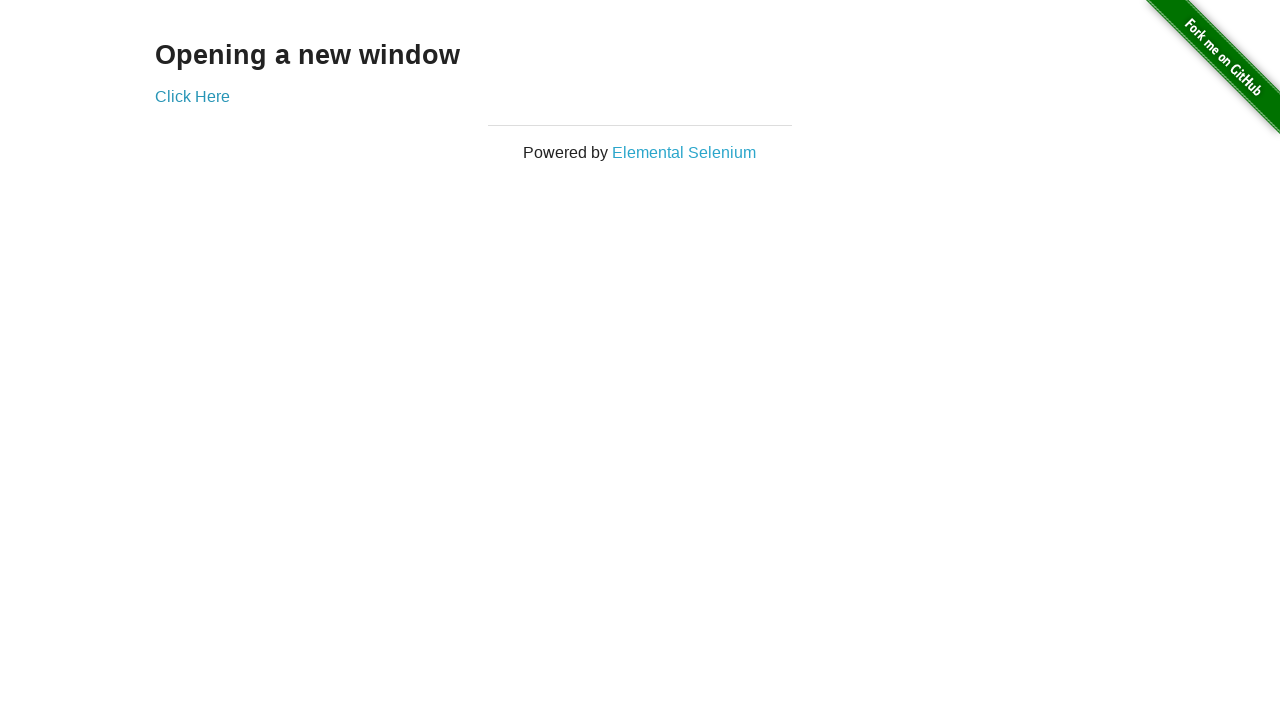

Verified original window title is 'The Internet'
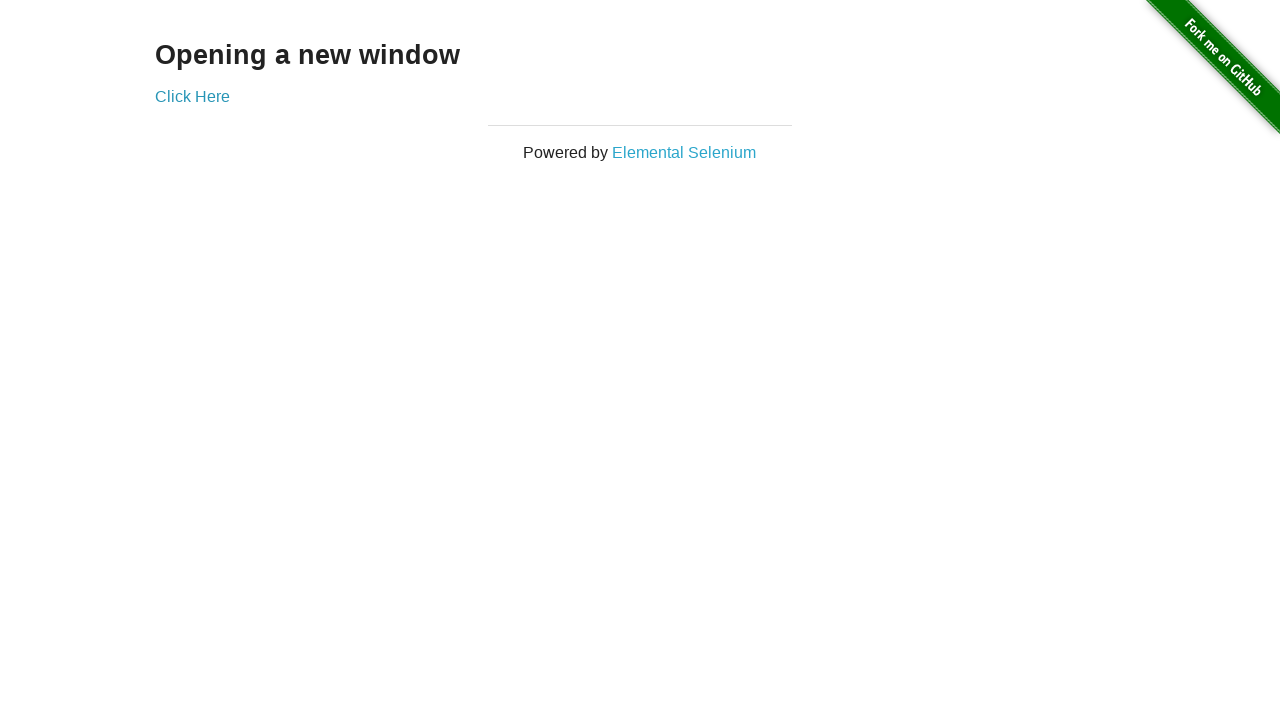

Verified new window title is 'New Window'
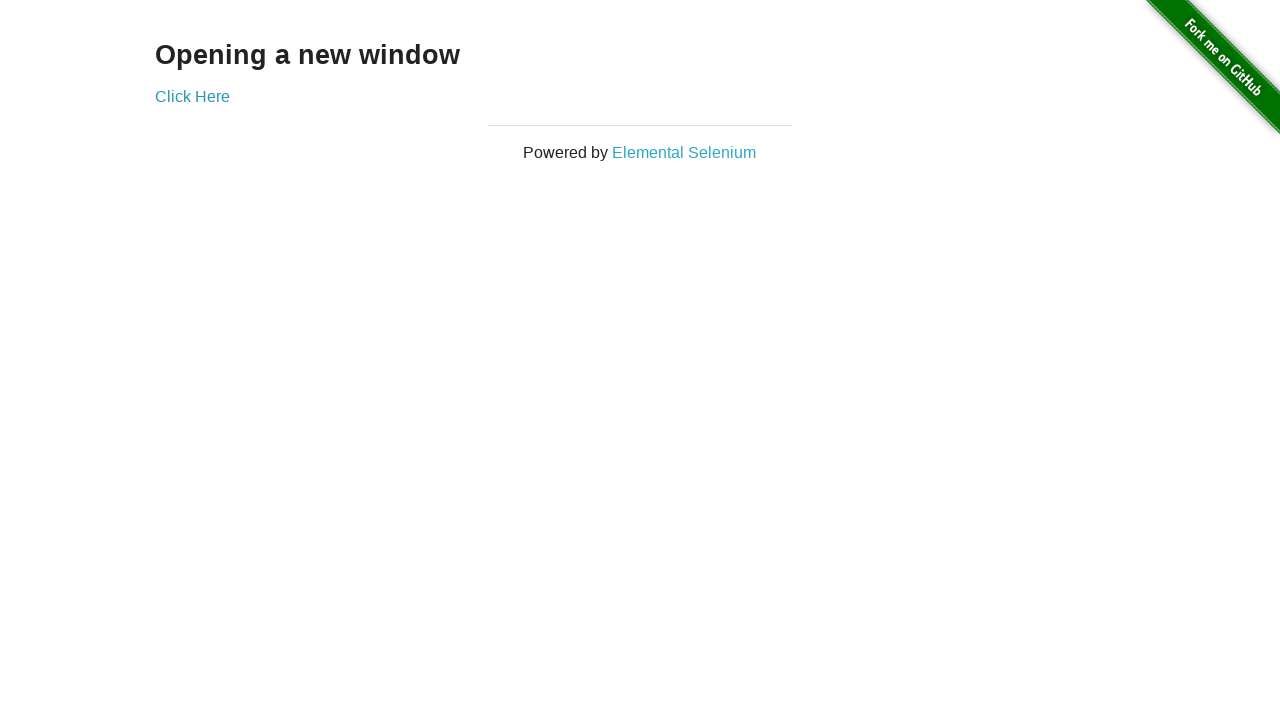

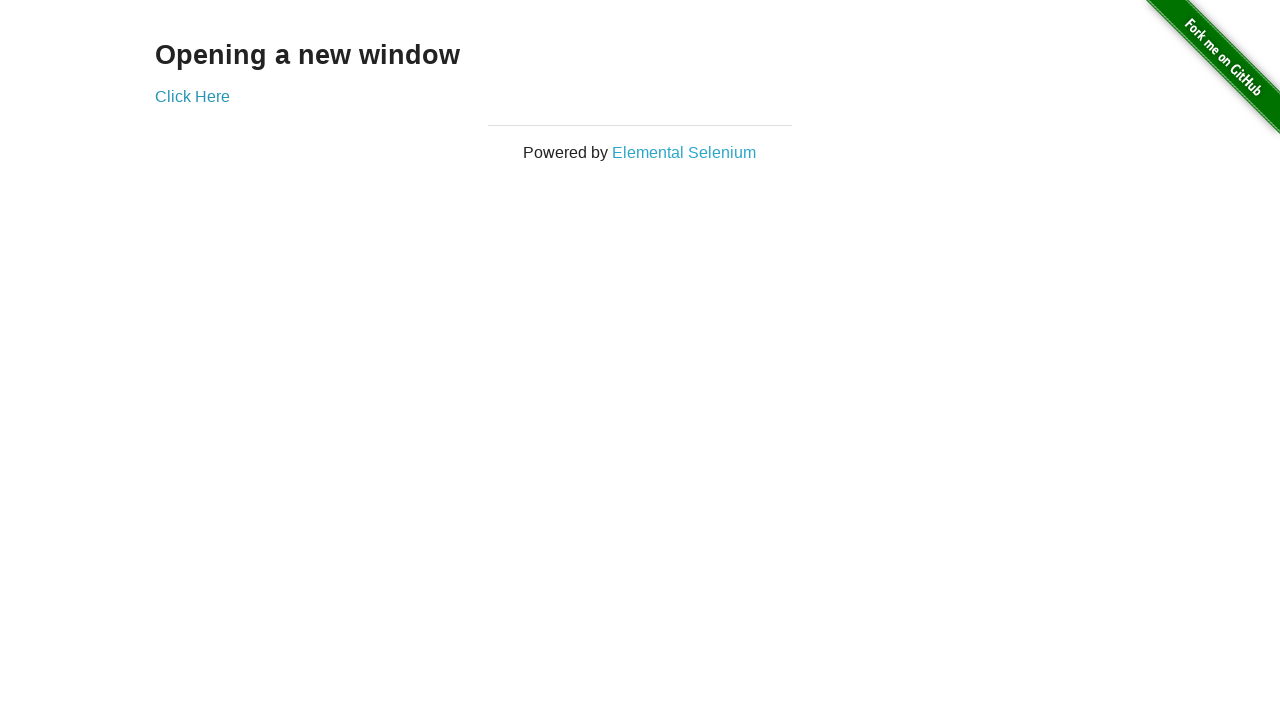